Verifies that the OrangeHRM login page has the correct title

Starting URL: https://opensource-demo.orangehrmlive.com/web/index.php/auth/login

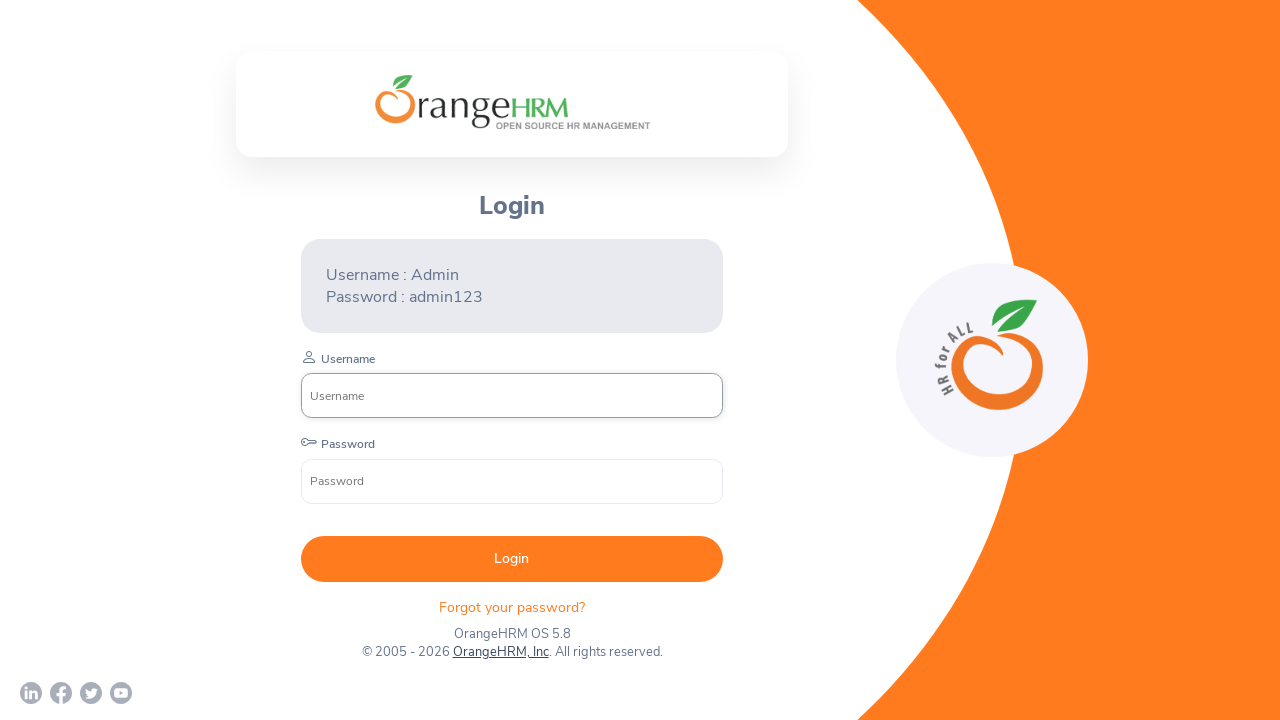

Waited for page to fully load (domcontentloaded)
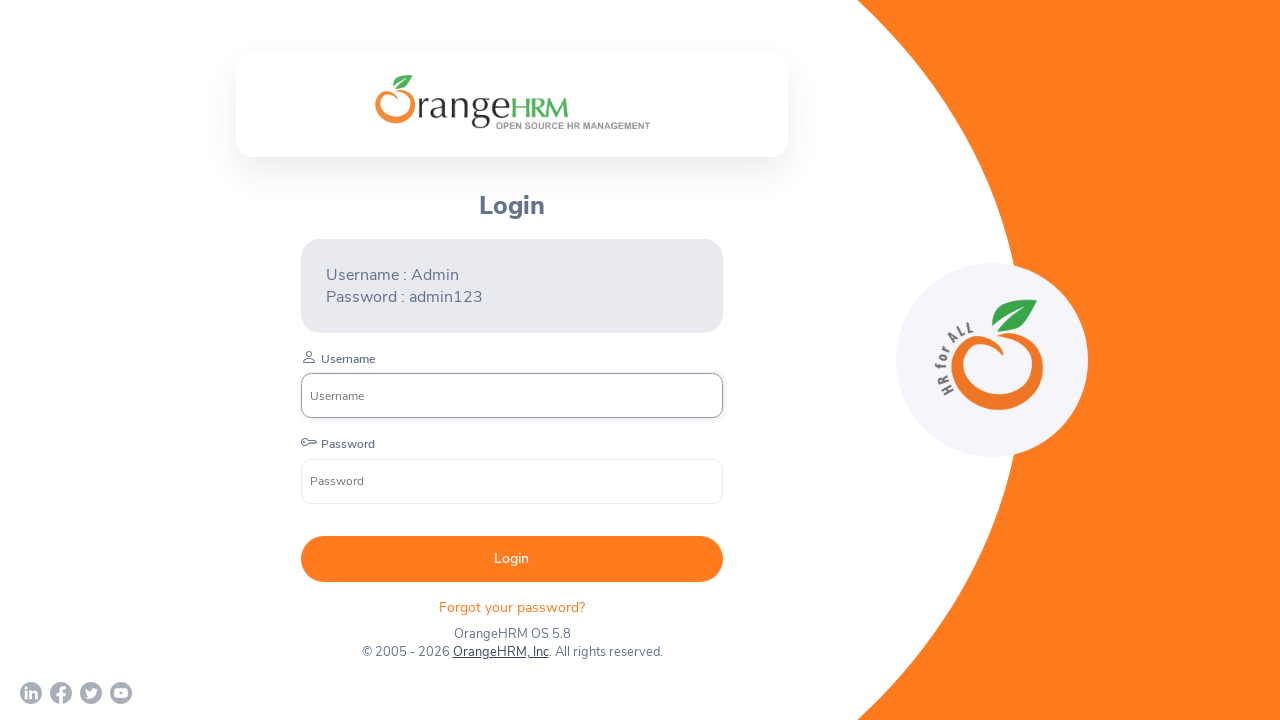

Verified page title is 'OrangeHRM'
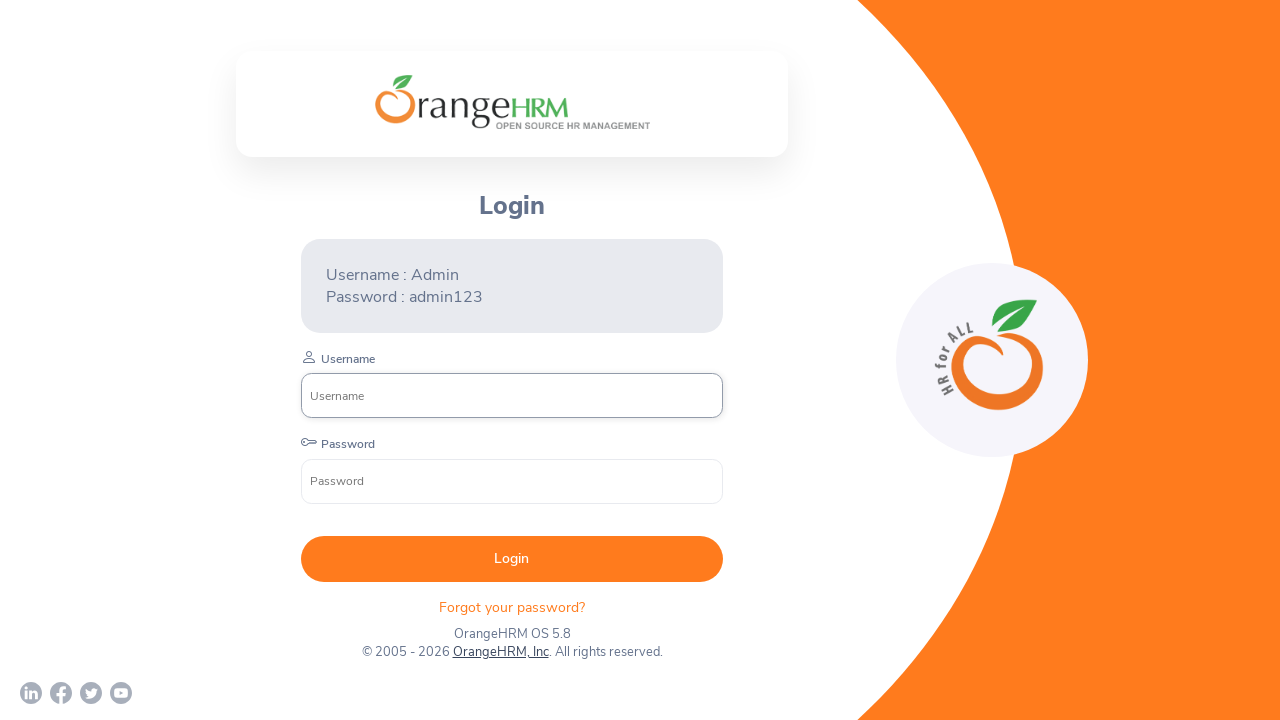

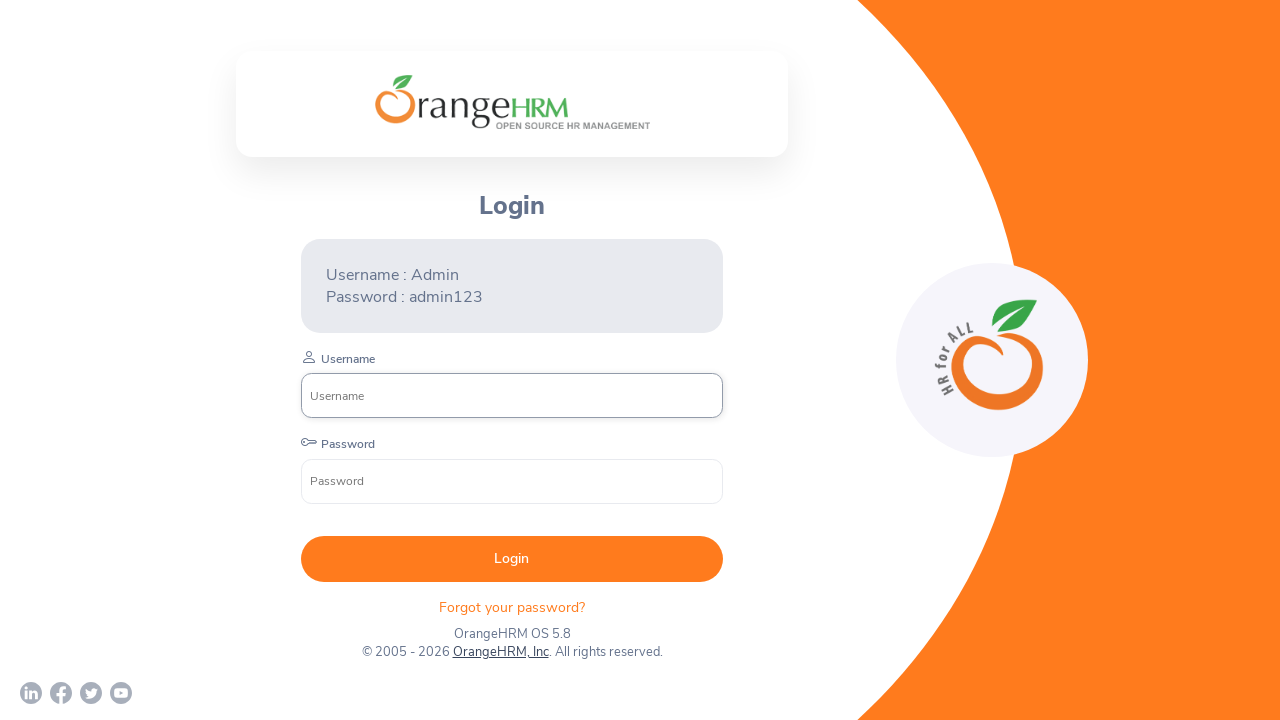